Navigates to alerts.in.ua and verifies multiple elements with class 'screen' exist

Starting URL: https://alerts.in.ua/

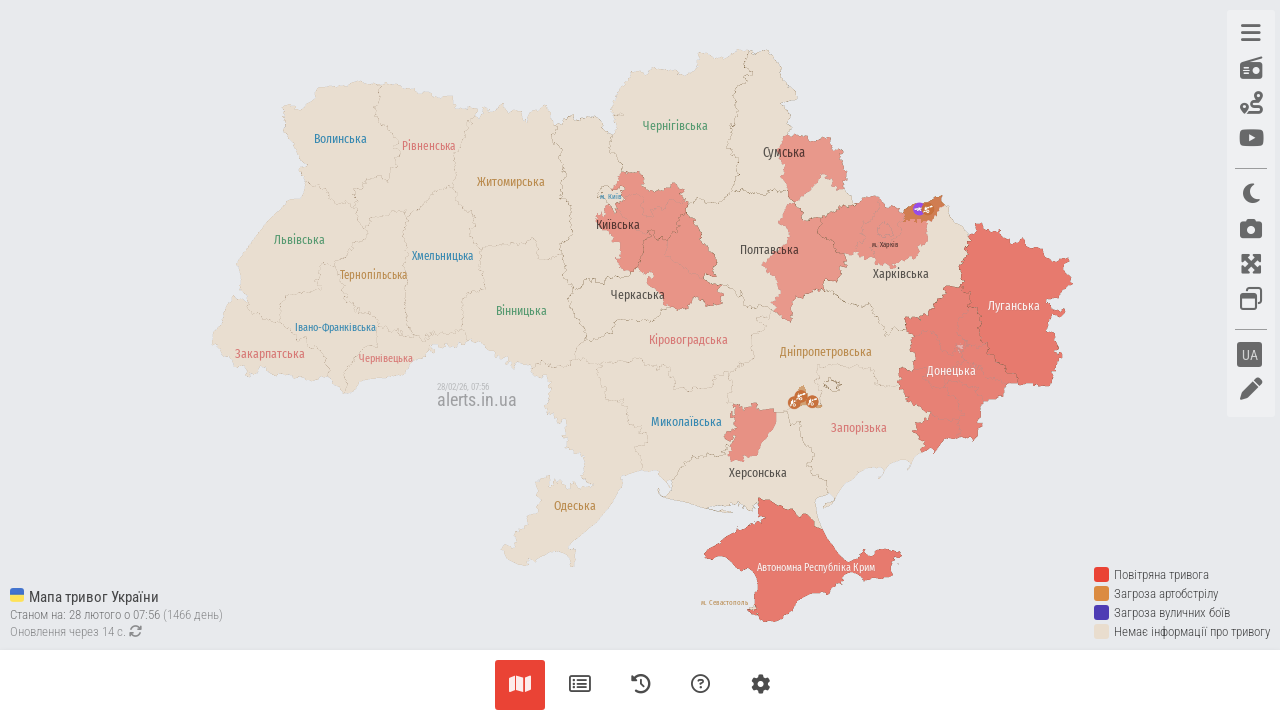

Waited for elements with class 'screen' to be present on alerts.in.ua
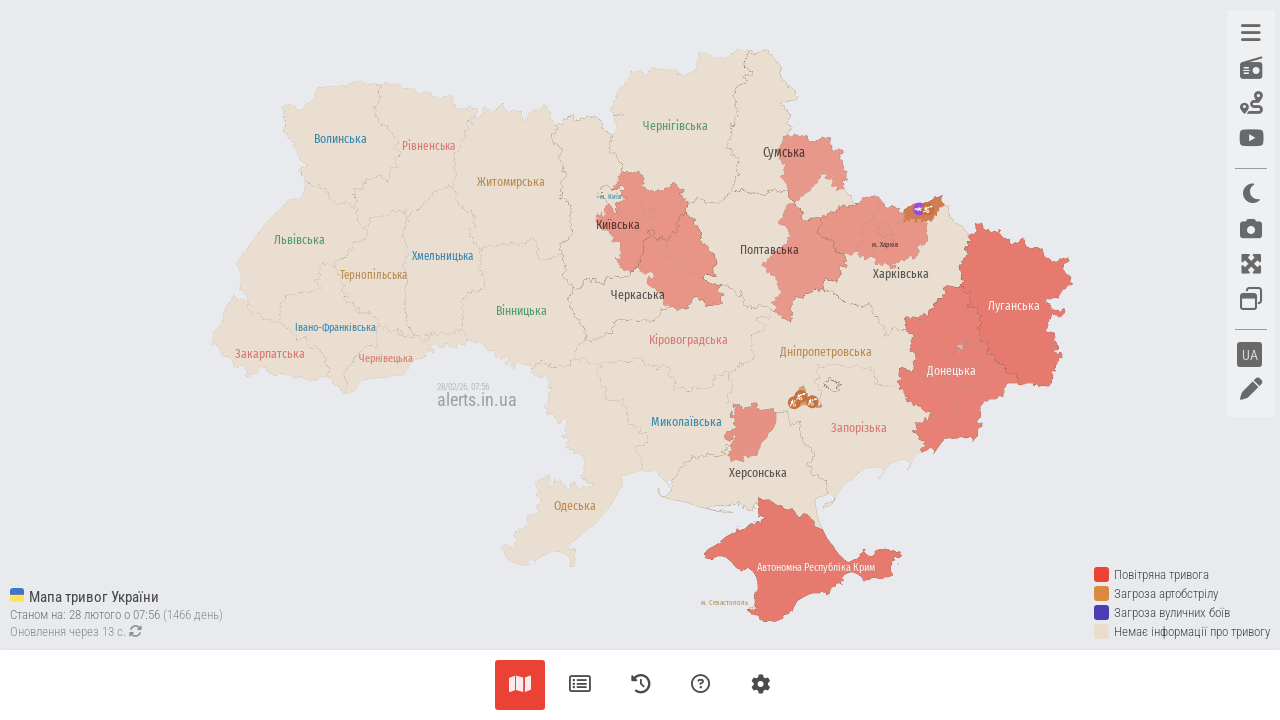

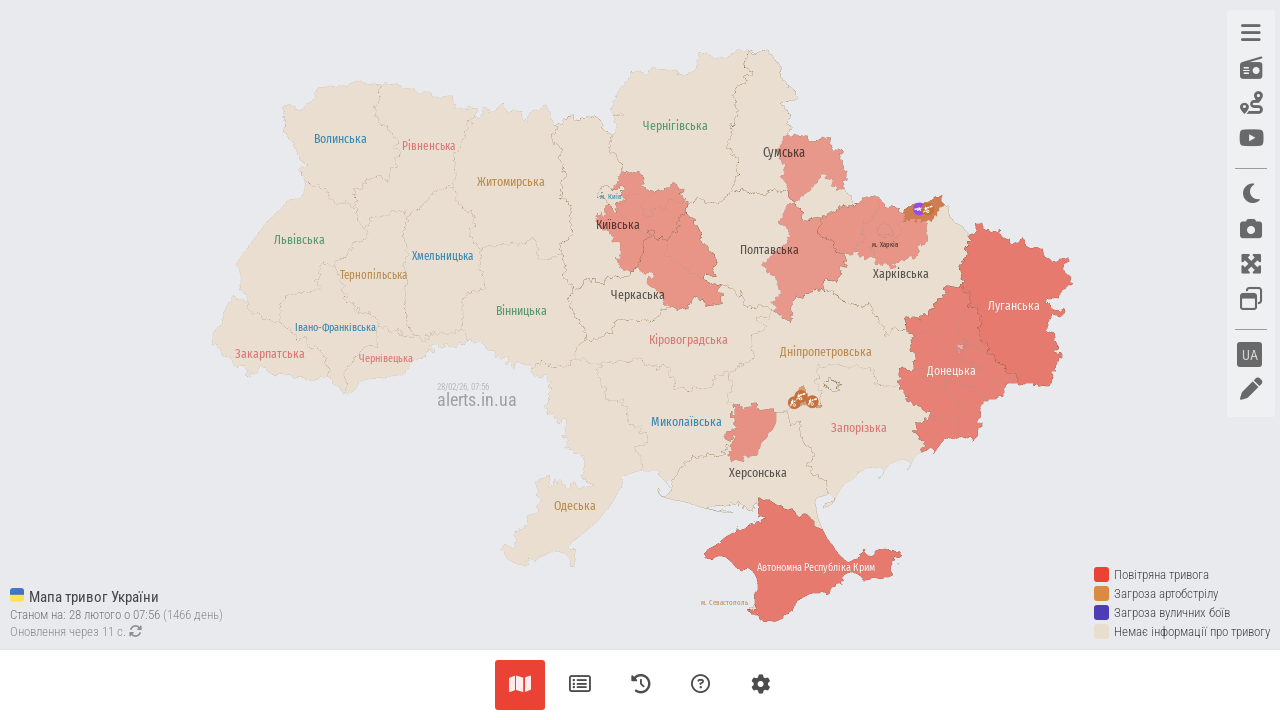